Tests the bill pay form on Excell Broadband website by entering a customer ID into the form field

Starting URL: https://www.excellbroadband.com/billpay.html

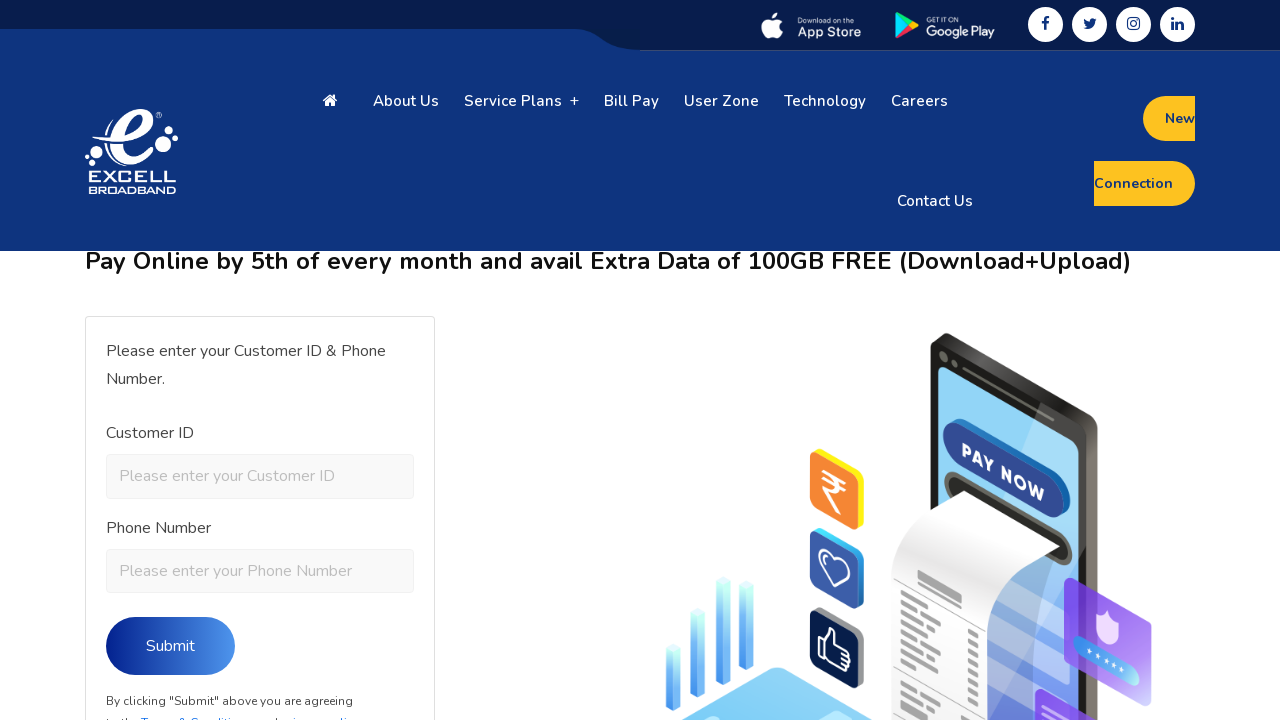

Entered customer ID '12260' into the bill pay form field on #customerid
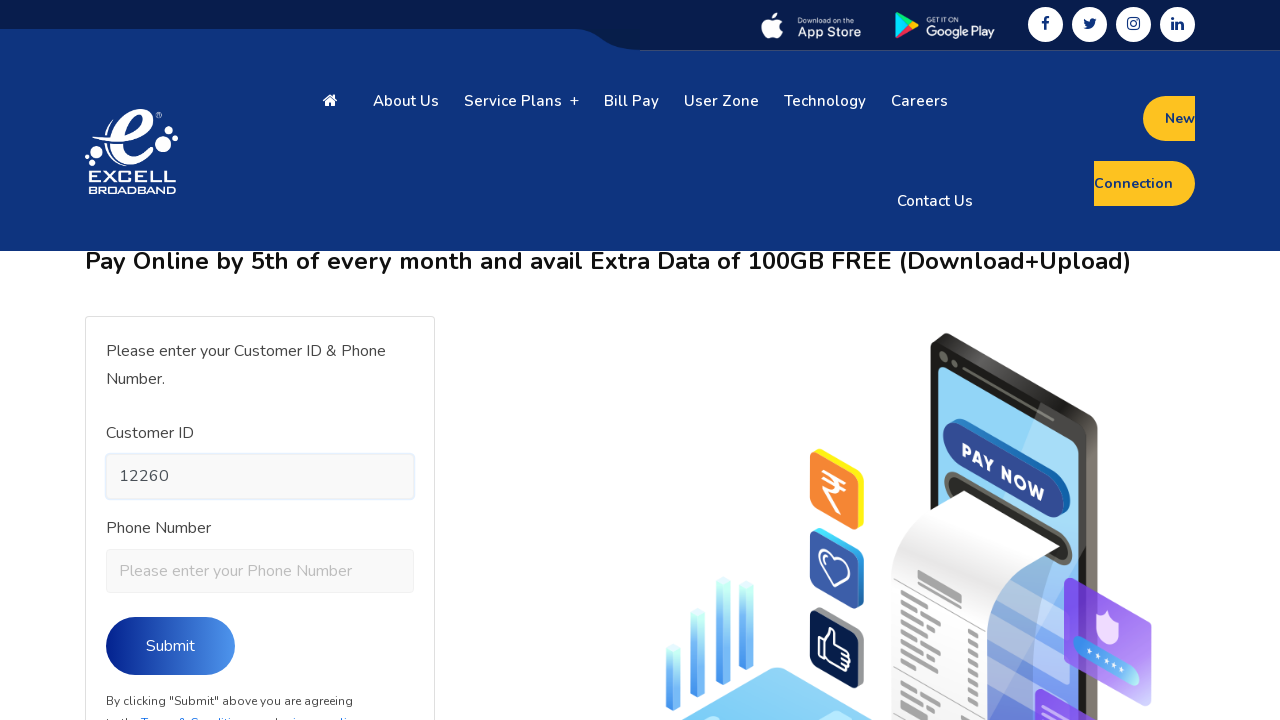

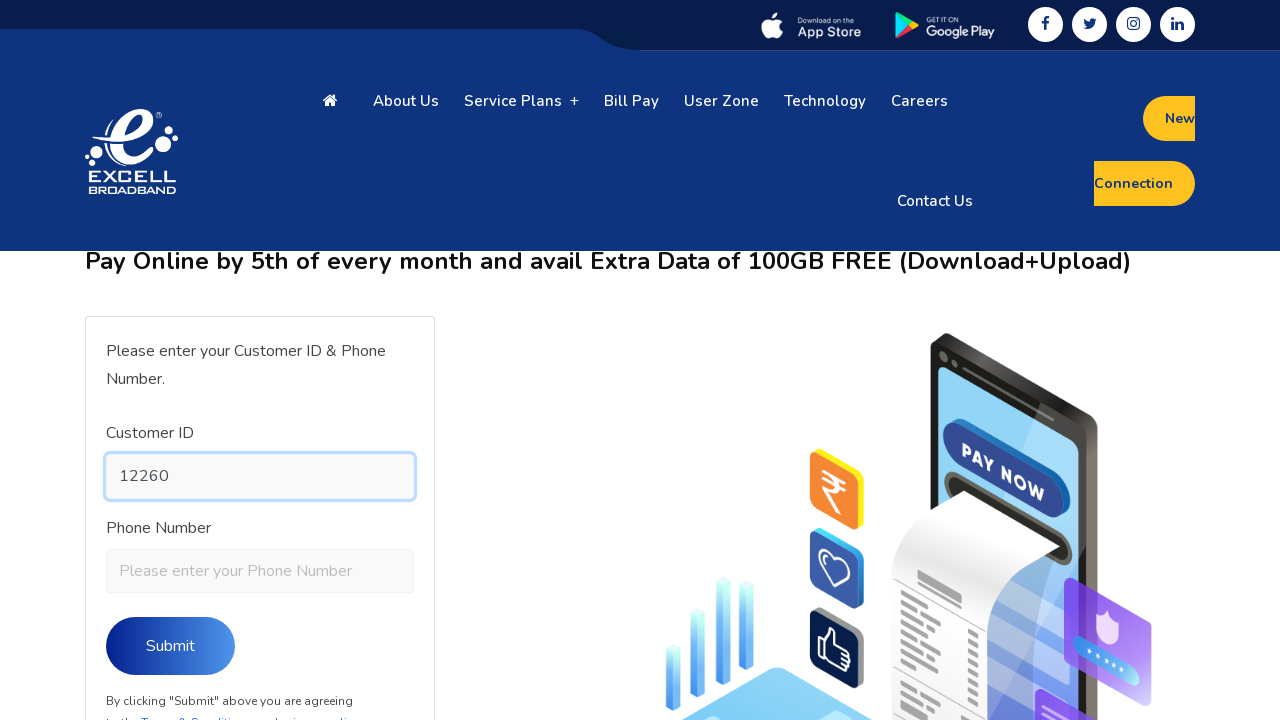